Tests a form submission without filling any fields, verifying the resulting greeting message displays with empty name

Starting URL: https://lm.skillbox.cc/qa_tester/module01/

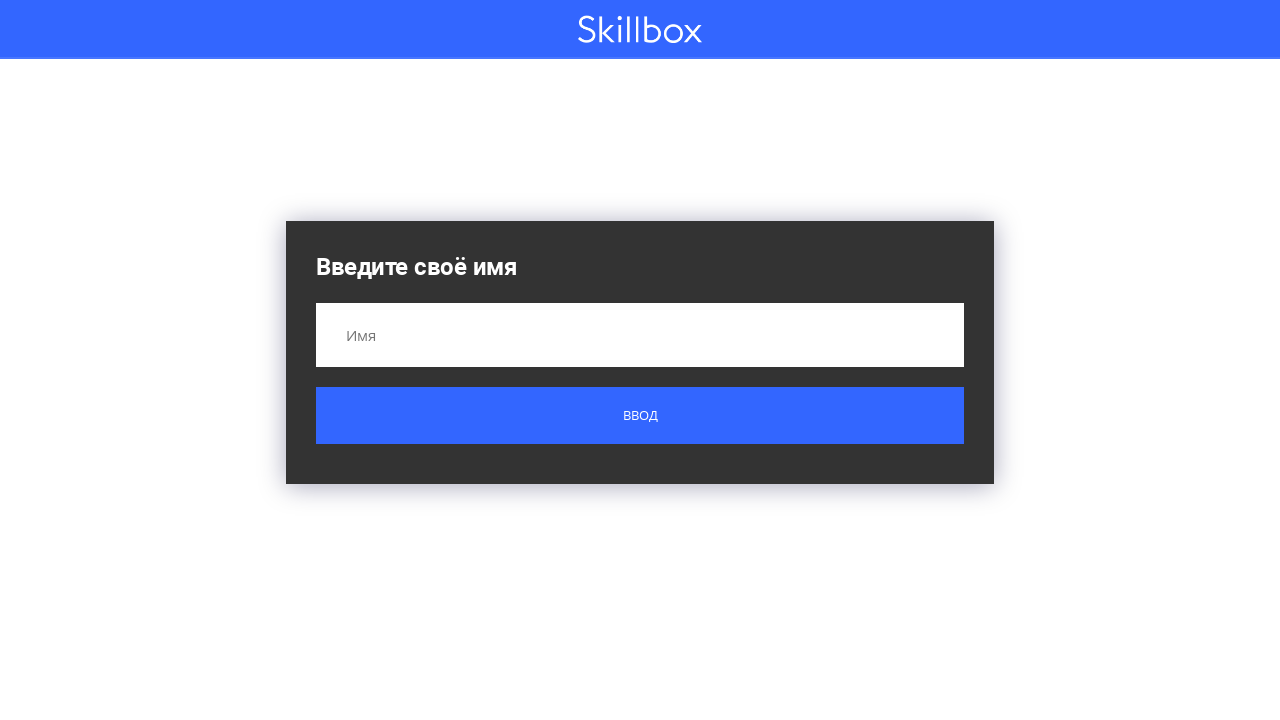

Clicked submit button without filling any fields at (640, 416) on .button
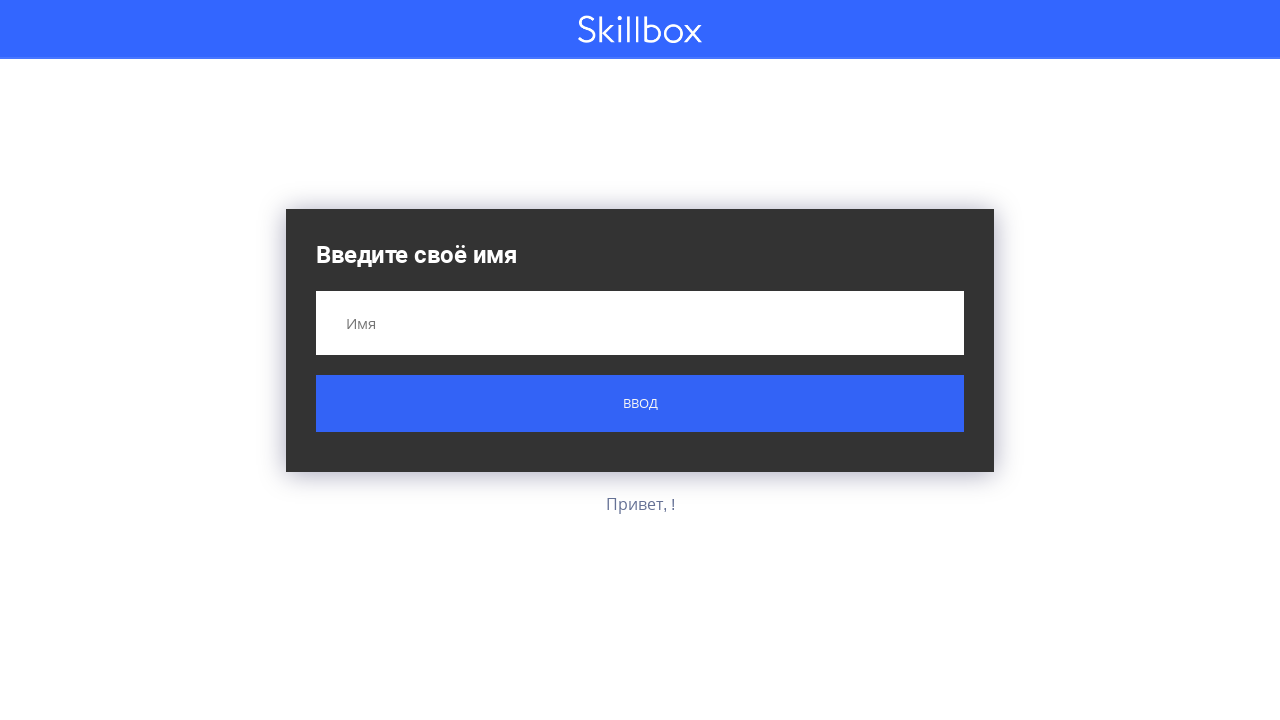

Greeting message element appeared on page
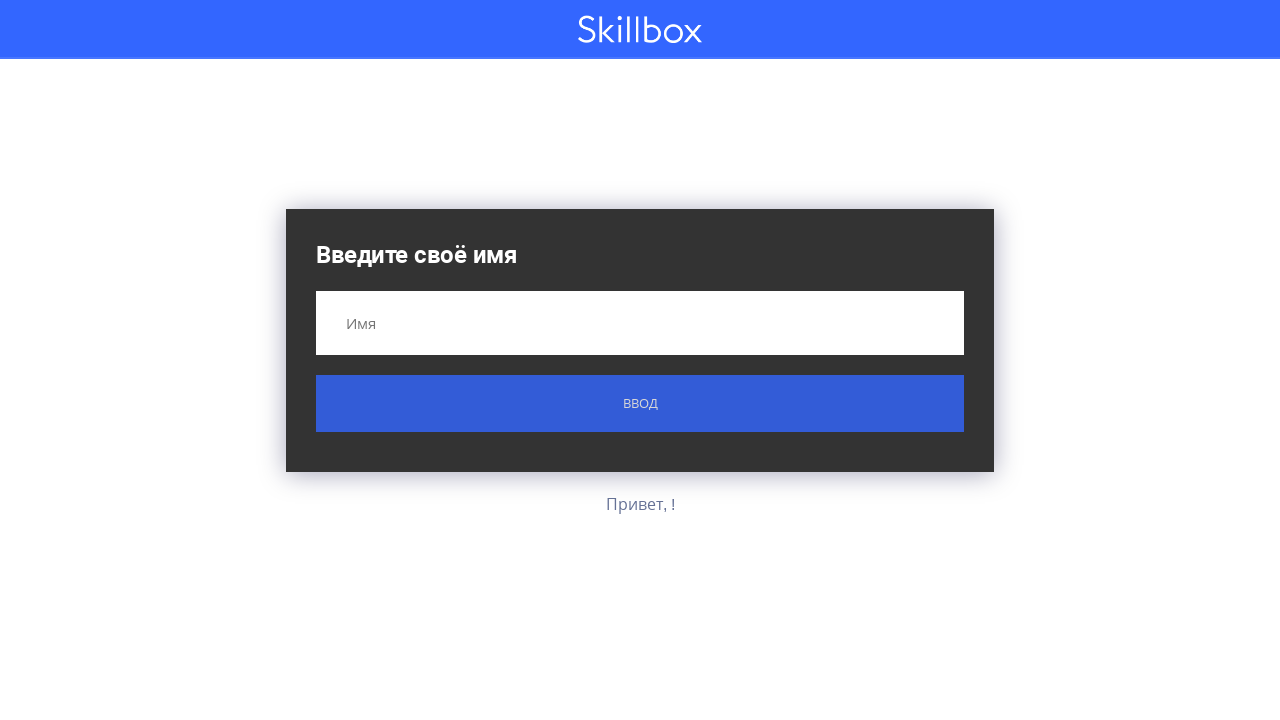

Retrieved greeting message text content
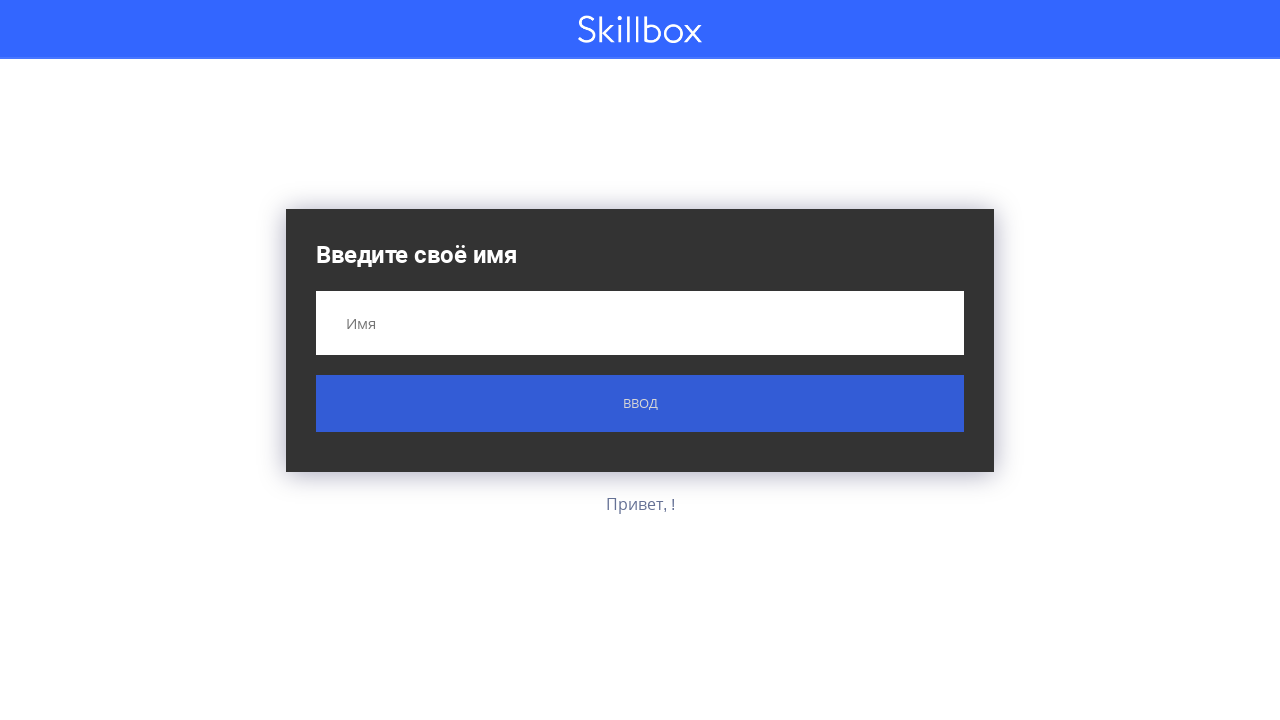

Verified greeting message displays 'Привет, !' with empty name
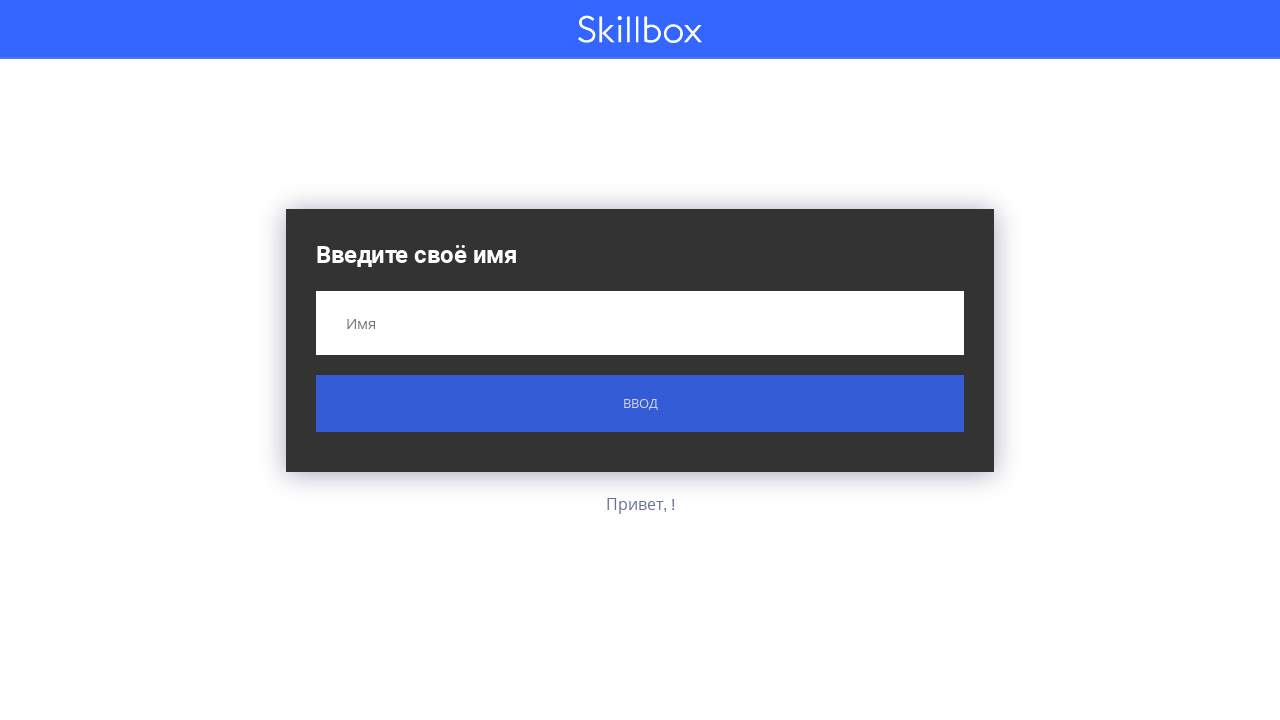

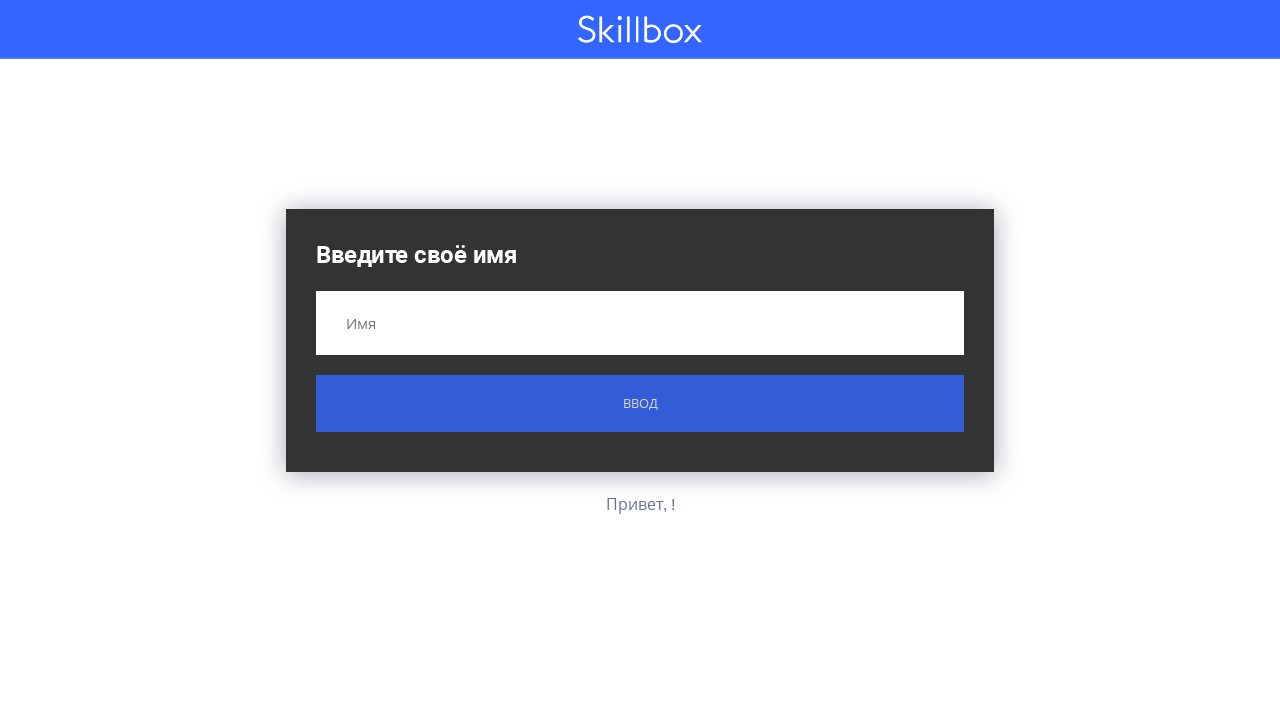